Tests accepting a JavaScript alert by clicking the first alert button, verifying the alert text, clicking OK, and verifying the result message.

Starting URL: https://the-internet.herokuapp.com/javascript_alerts

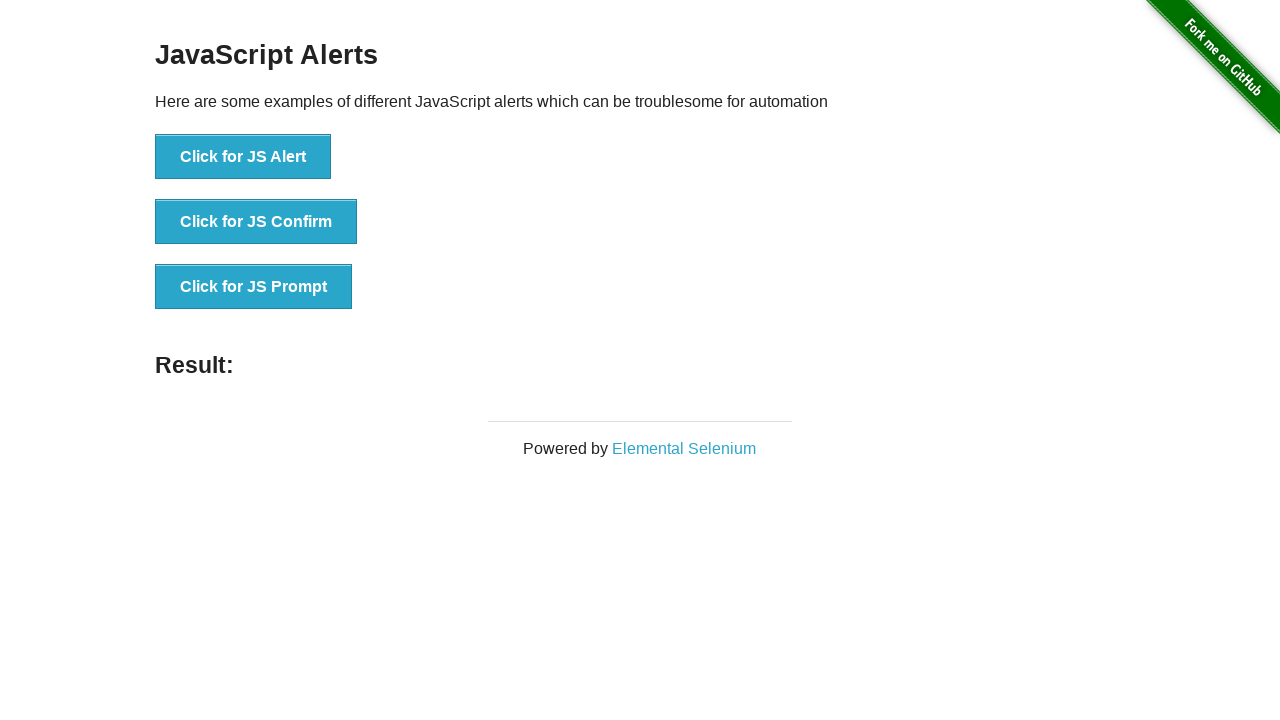

Clicked the first alert button to trigger JavaScript alert at (243, 157) on button[onclick='jsAlert()']
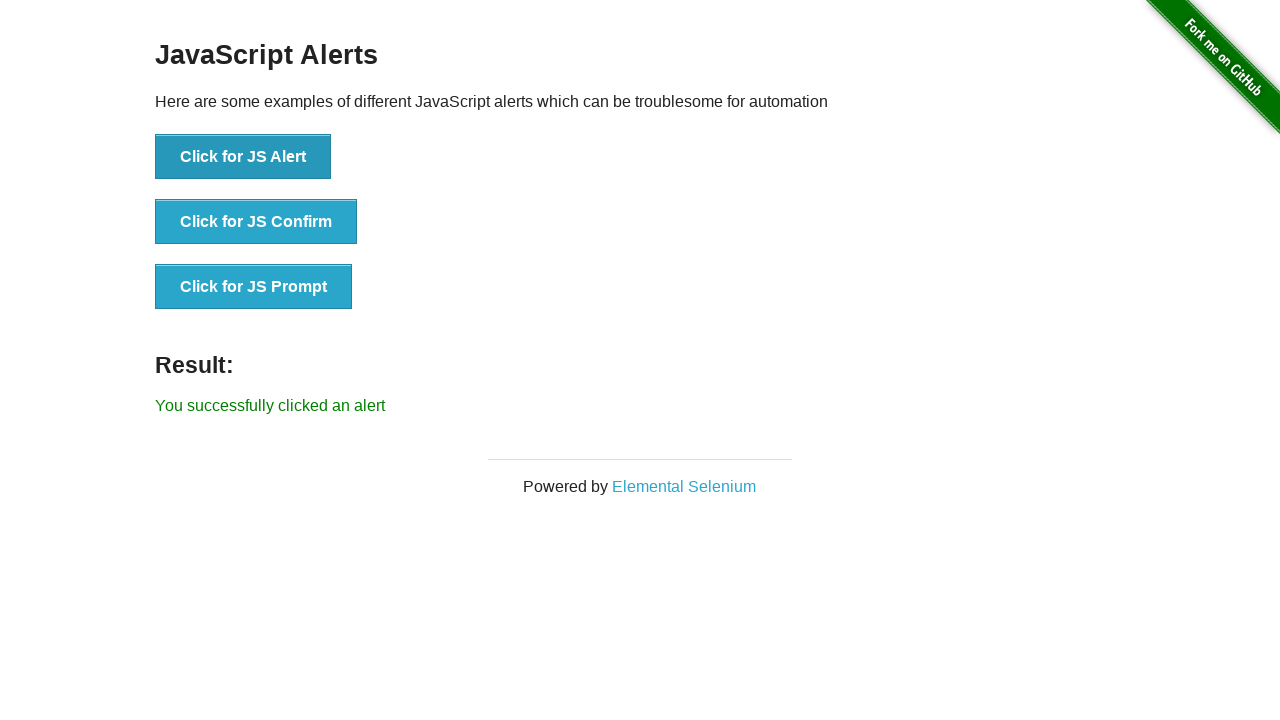

Set up dialog handler to accept the alert
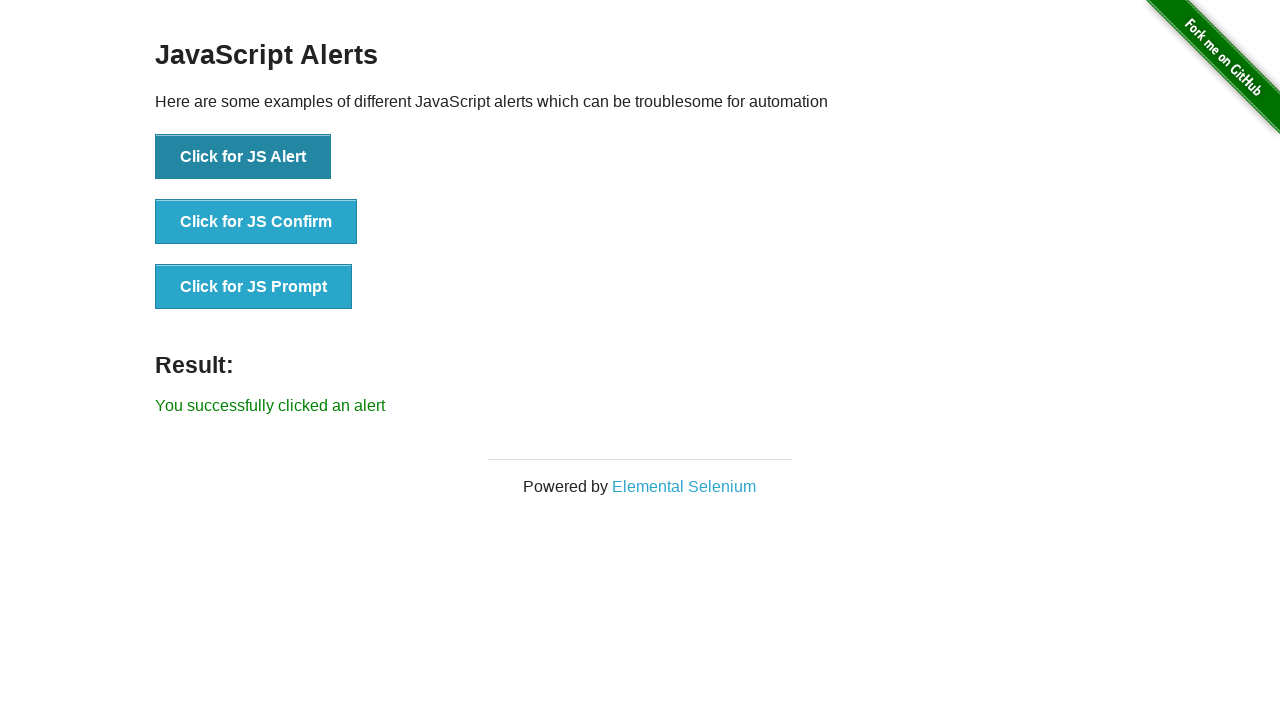

Result message element loaded after accepting alert
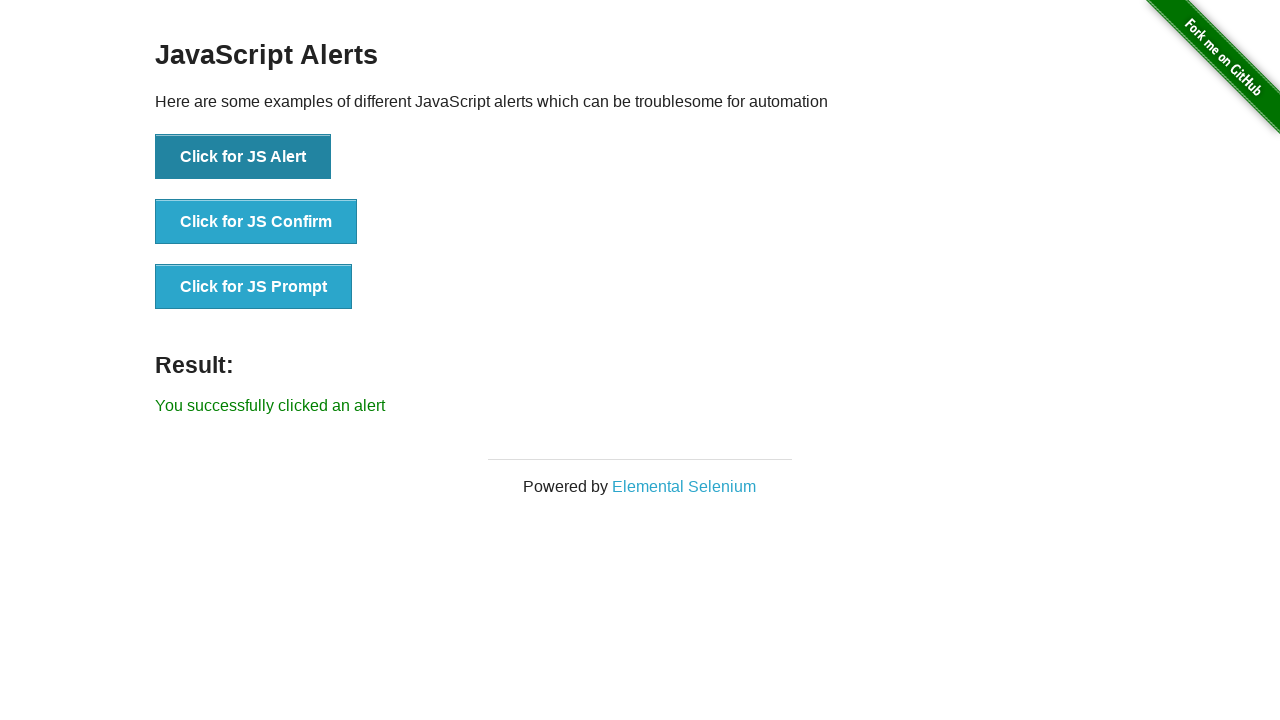

Retrieved result text from page
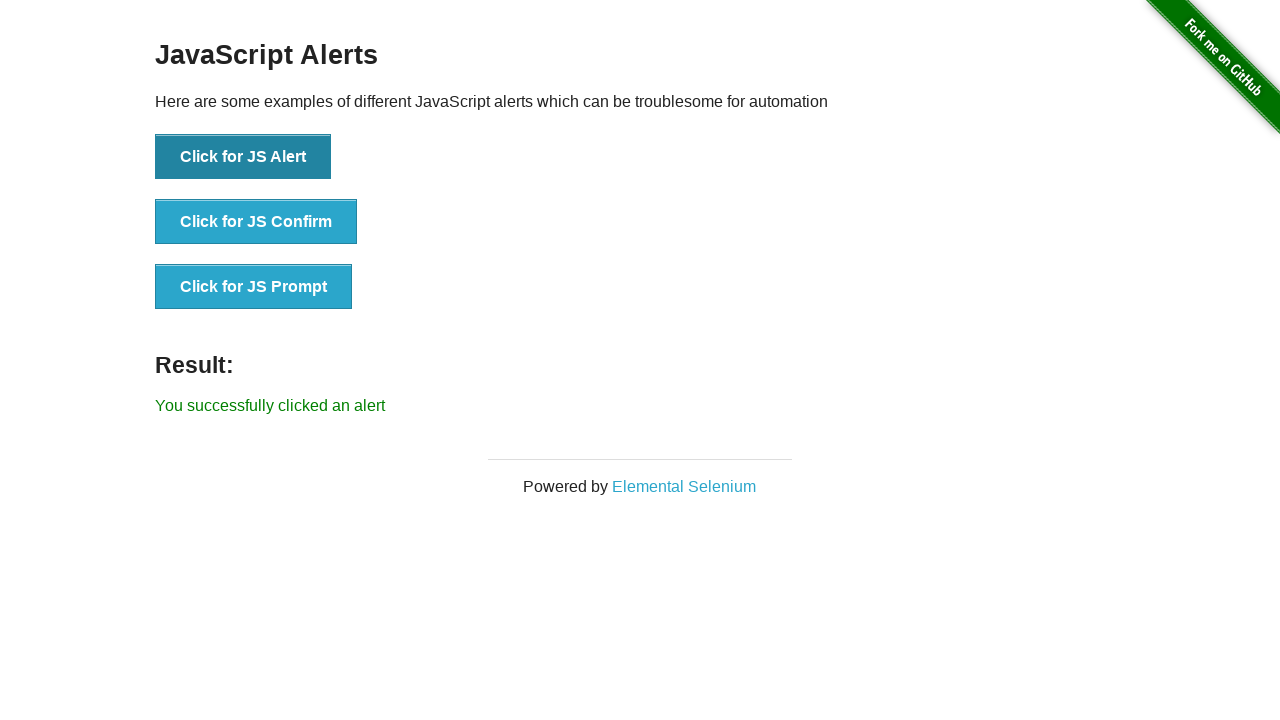

Verified result text matches expected message: 'You successfully clicked an alert'
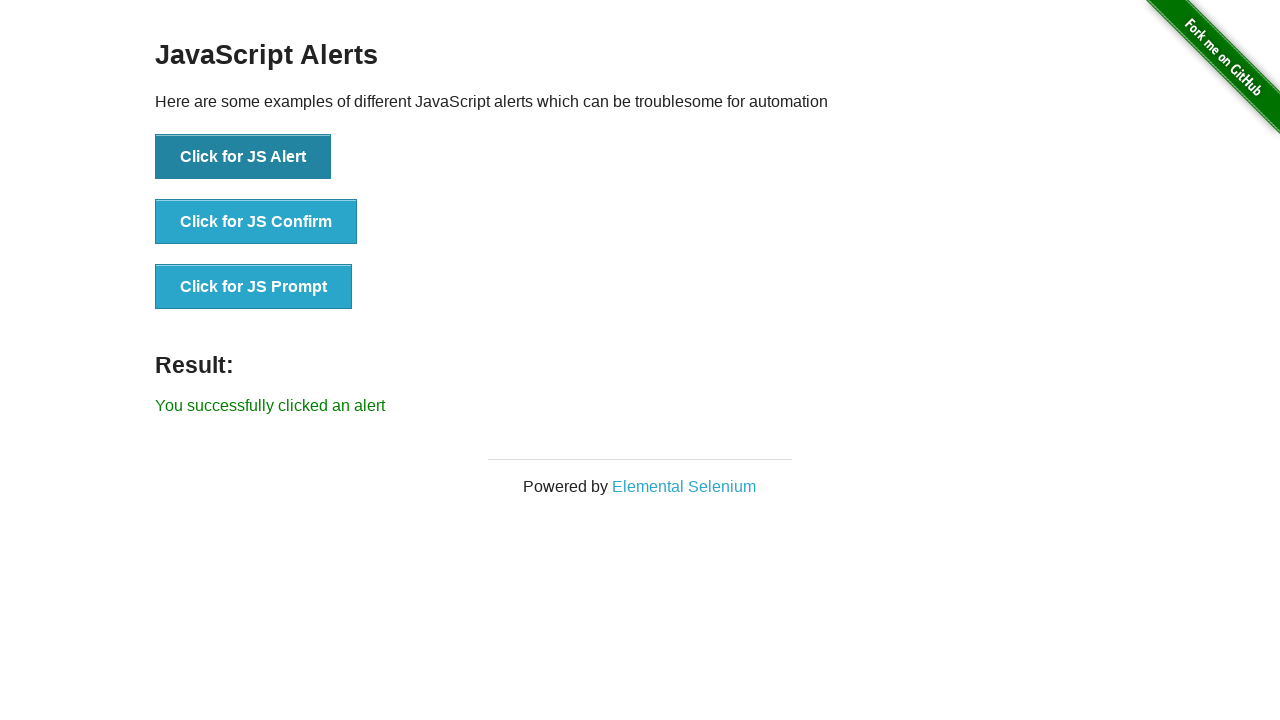

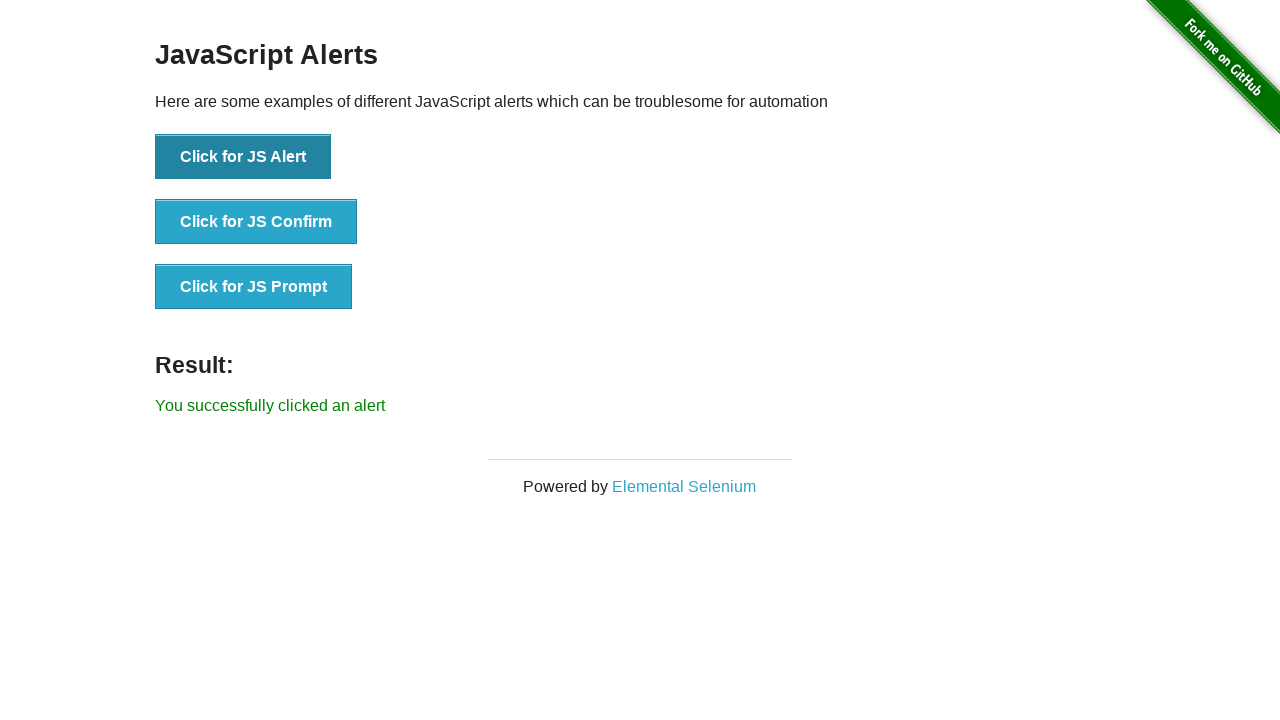